Tests a math challenge form by extracting a value from an element's attribute, performing a mathematical calculation (log of absolute value of 12 times sine of the value), filling the answer field, selecting checkbox and radio button, and submitting the form.

Starting URL: http://suninjuly.github.io/get_attribute.html

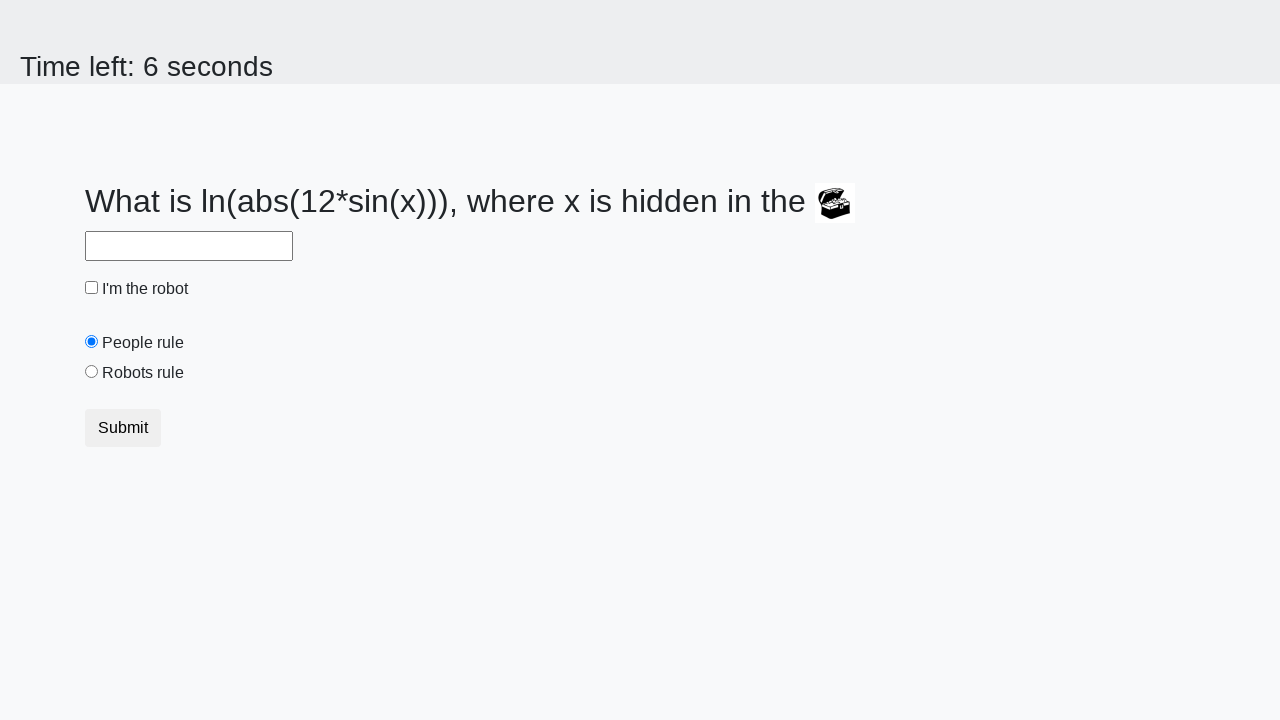

Located treasure element by ID
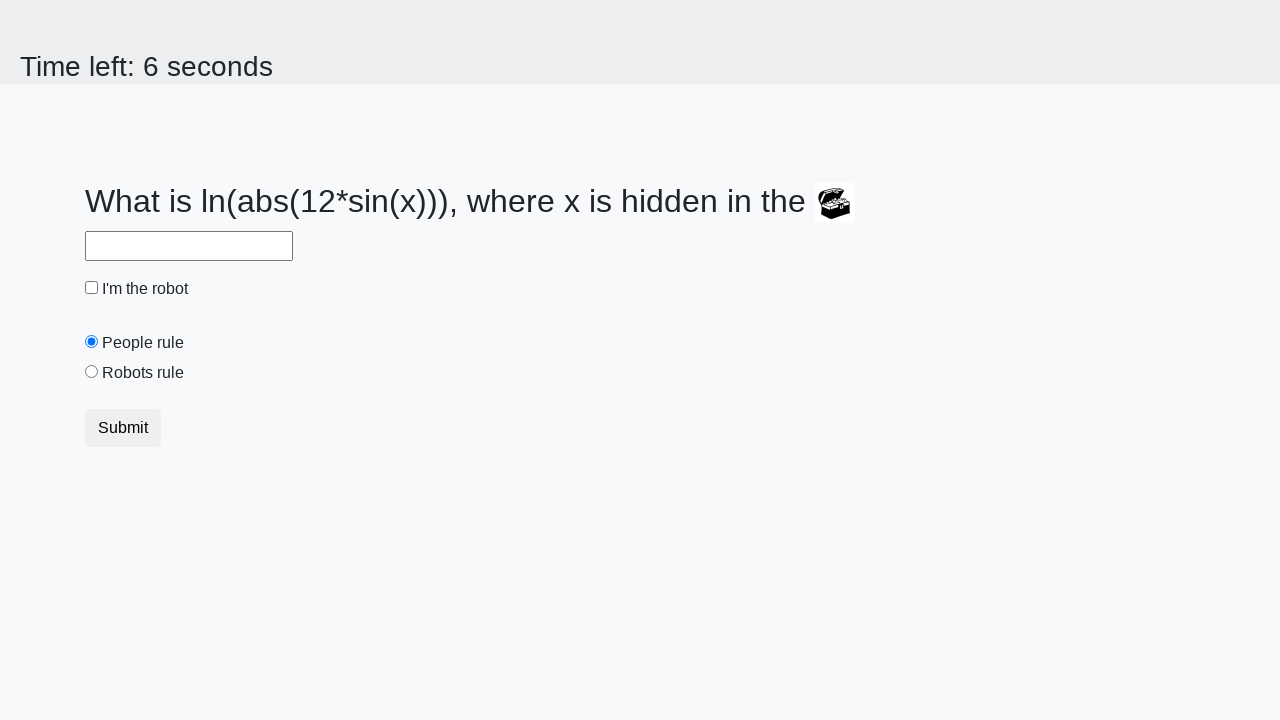

Extracted 'valuex' attribute from treasure element: 124
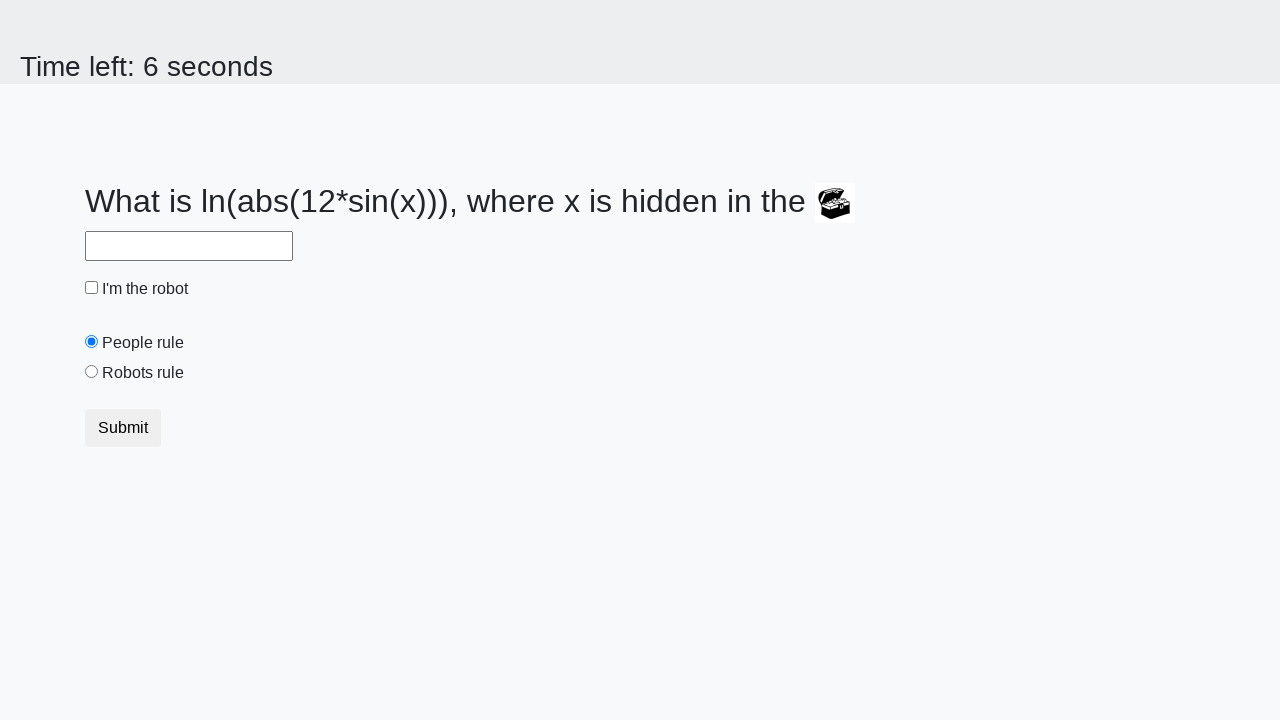

Calculated answer using formula log(abs(12 * sin(124))): 2.480584308805649
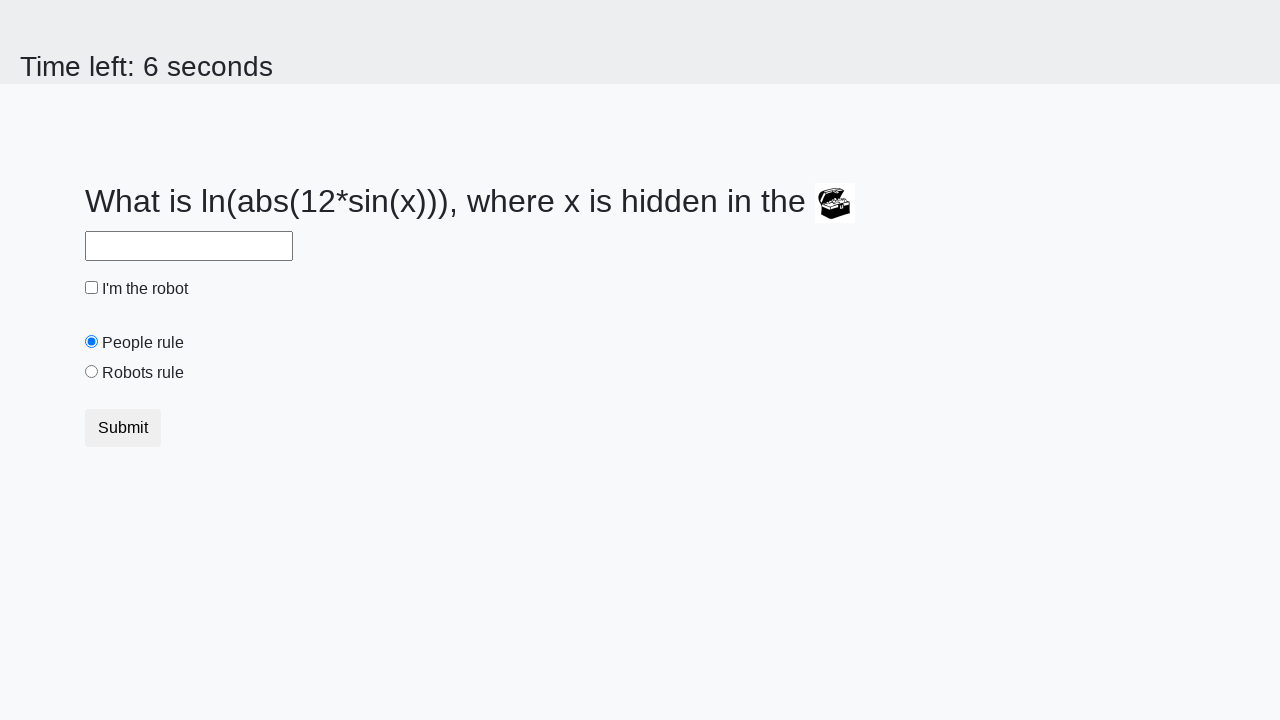

Filled answer field with calculated value: 2.480584308805649 on #answer
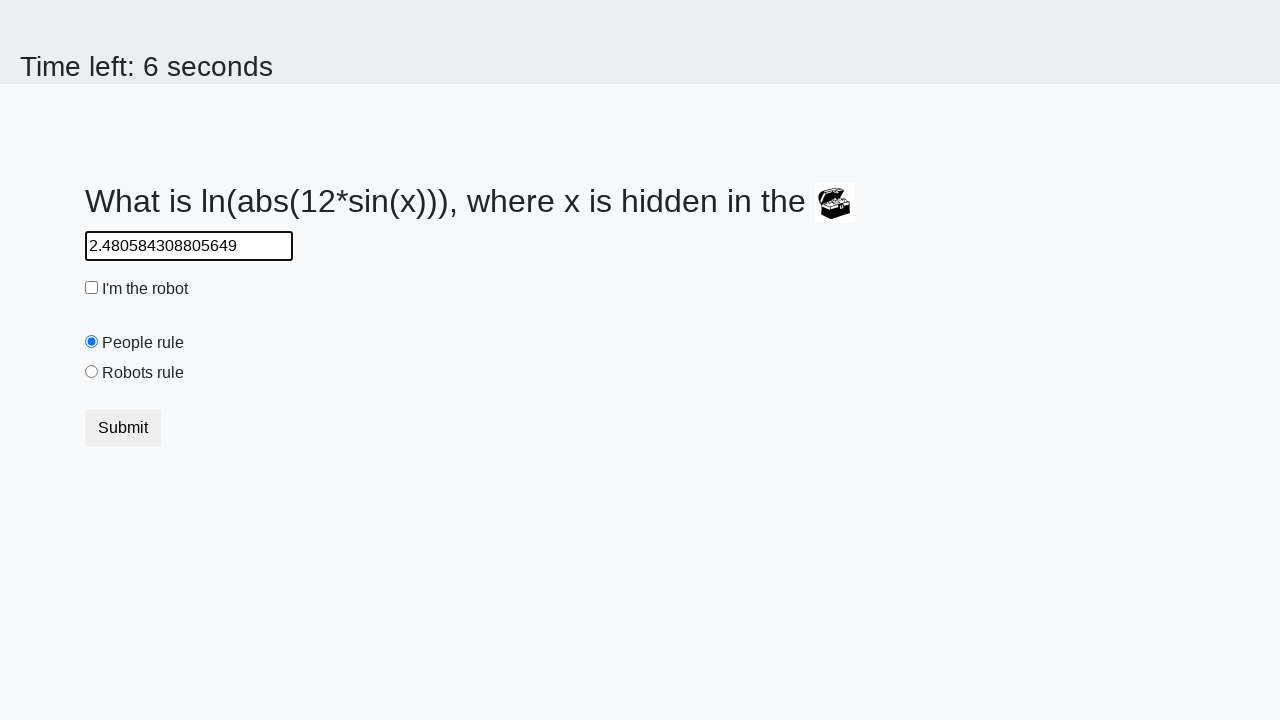

Clicked robot checkbox at (92, 288) on #robotCheckbox
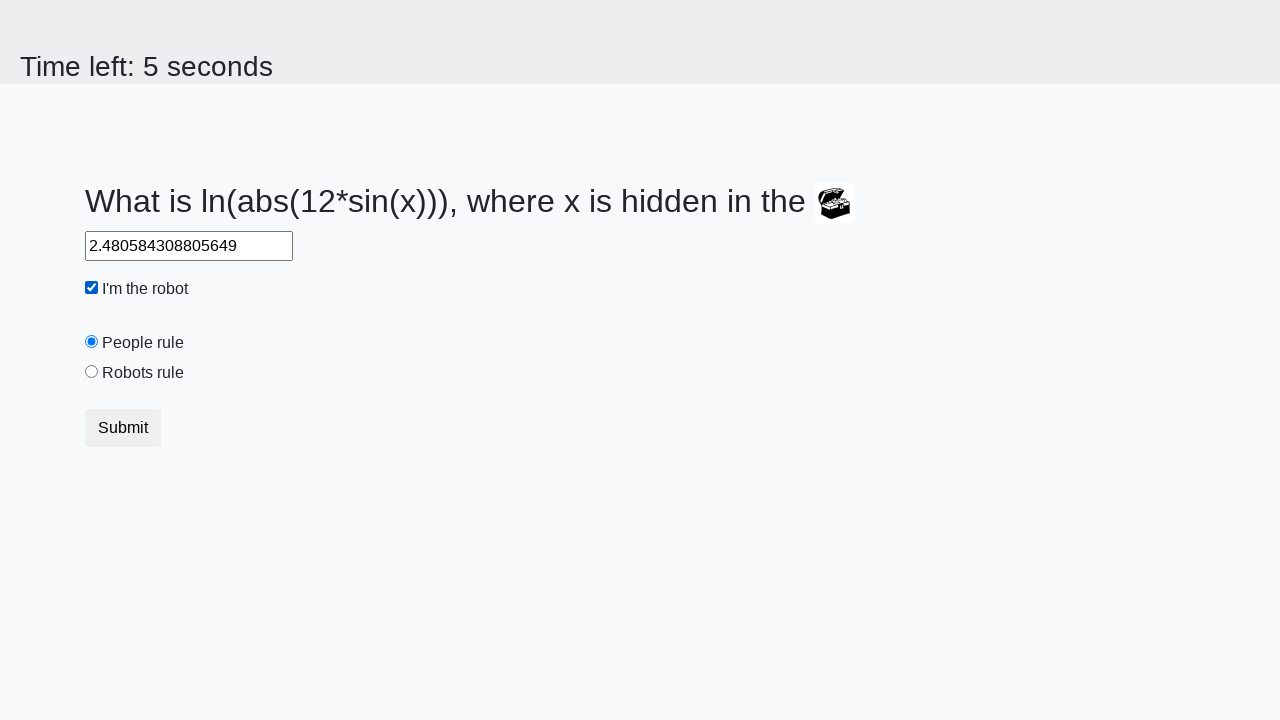

Clicked robots rule radio button at (92, 372) on #robotsRule
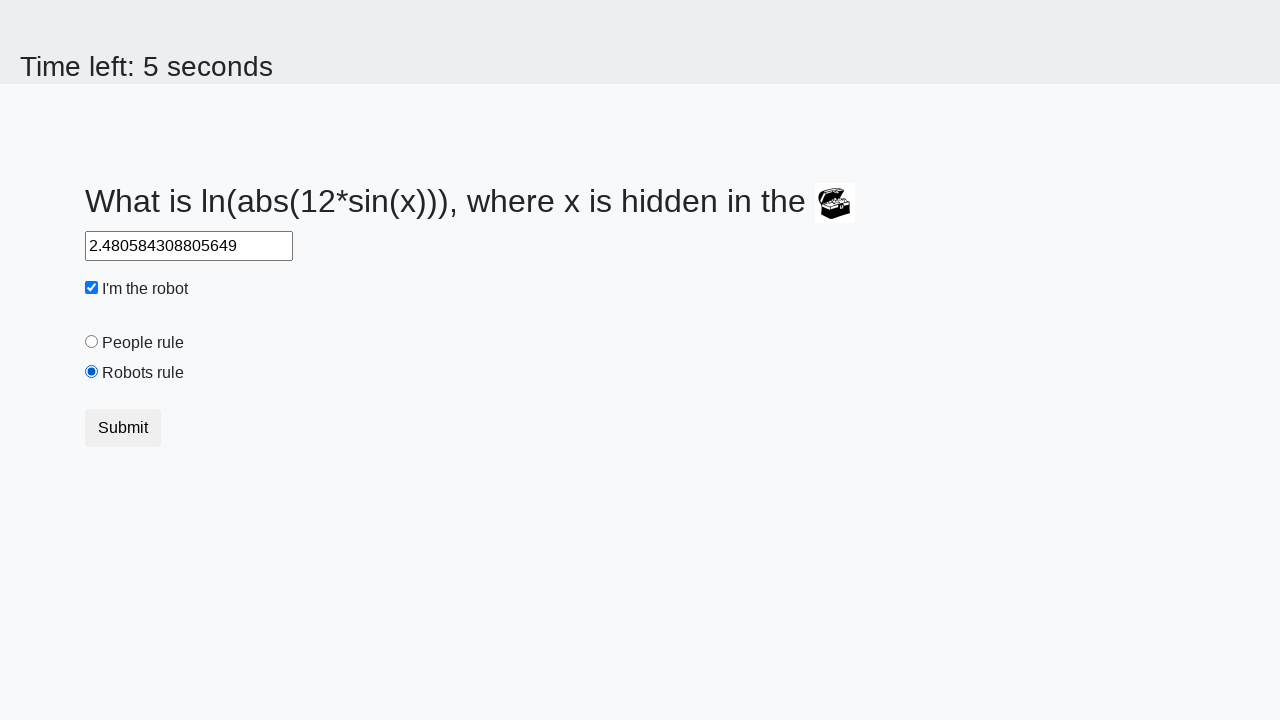

Submitted the form by clicking submit button at (123, 428) on .btn
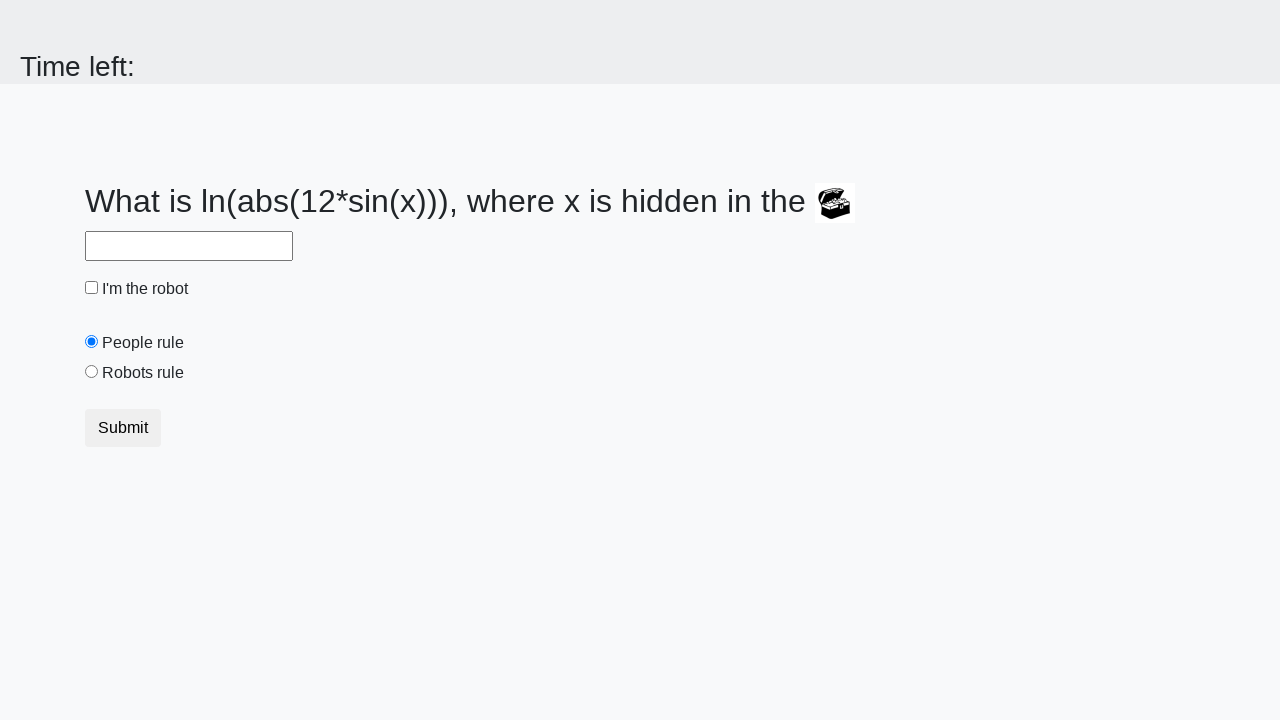

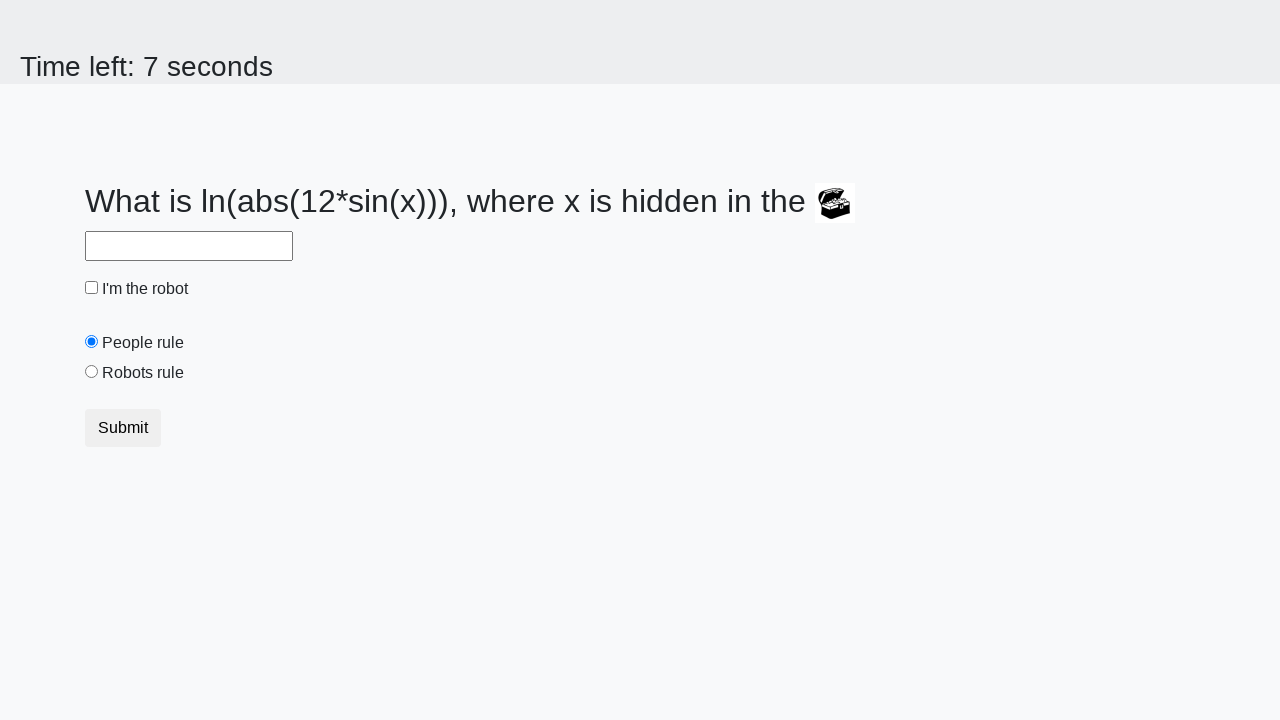